Tests file download functionality by navigating to a download page and clicking on a file link to initiate the download.

Starting URL: https://the-internet.herokuapp.com/download

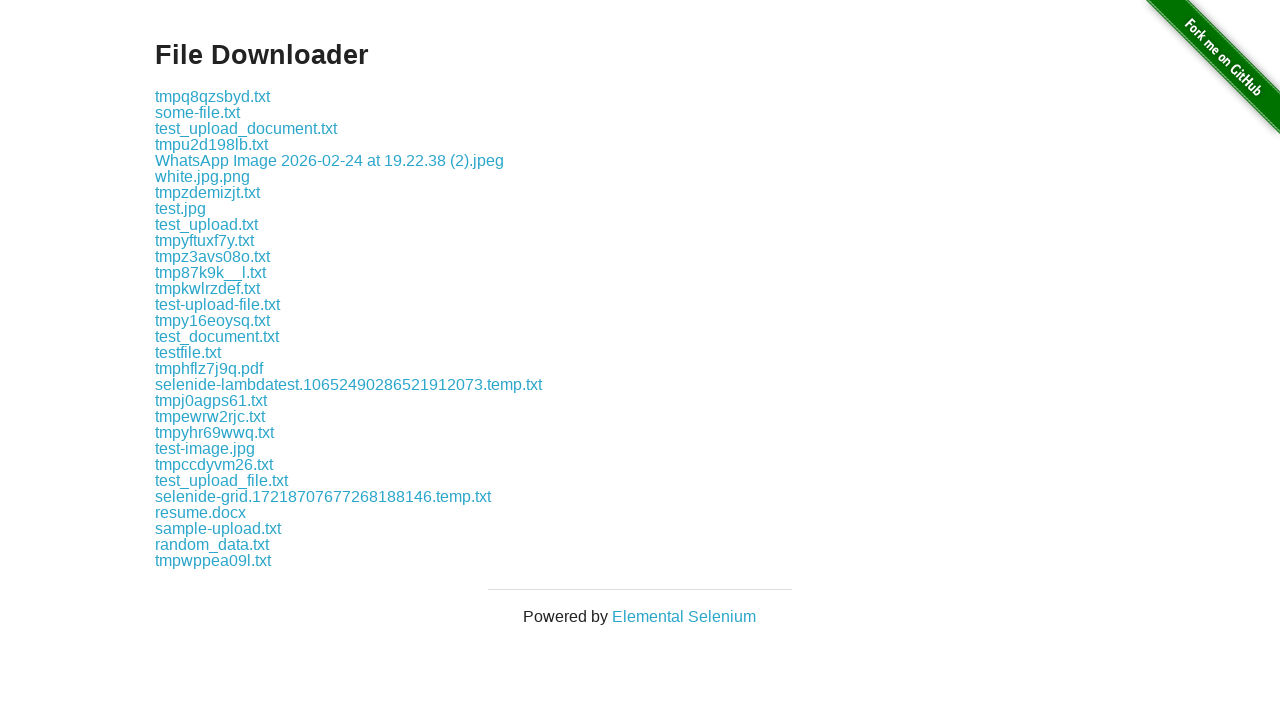

Clicked on file link 'some-file.txt' to initiate download at (198, 112) on a:has-text('some-file.txt')
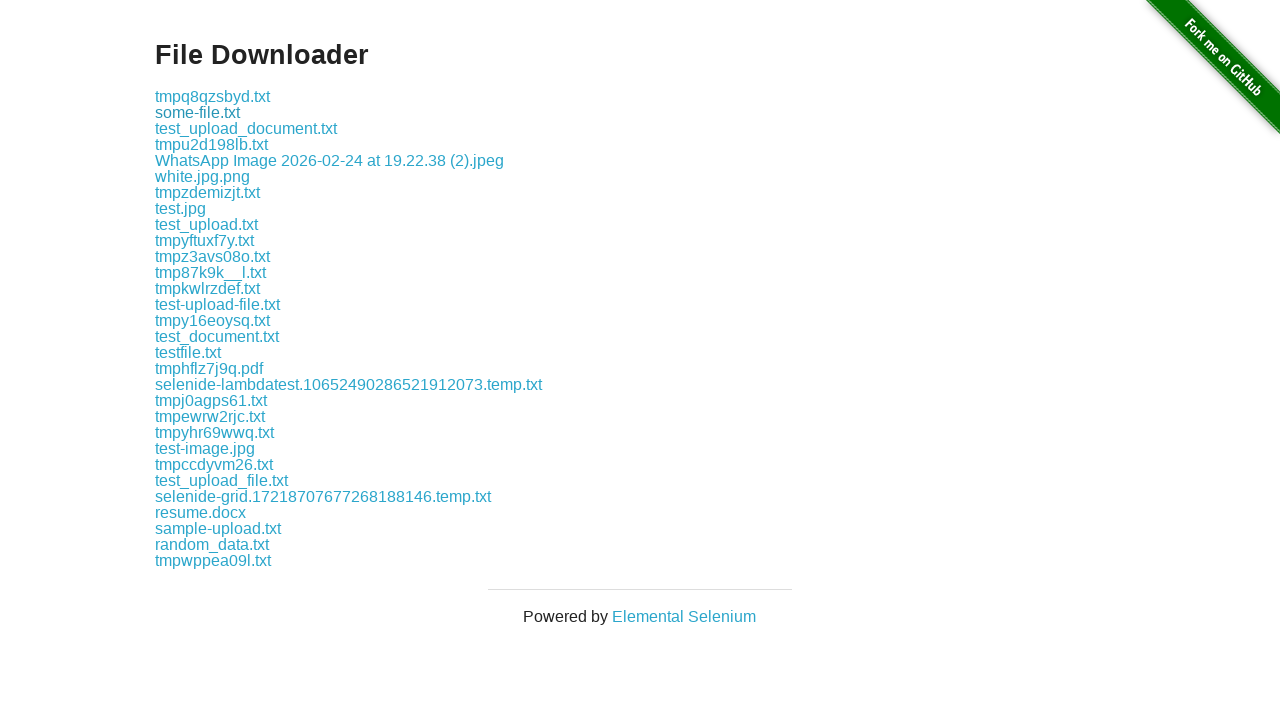

Waited for download to initiate
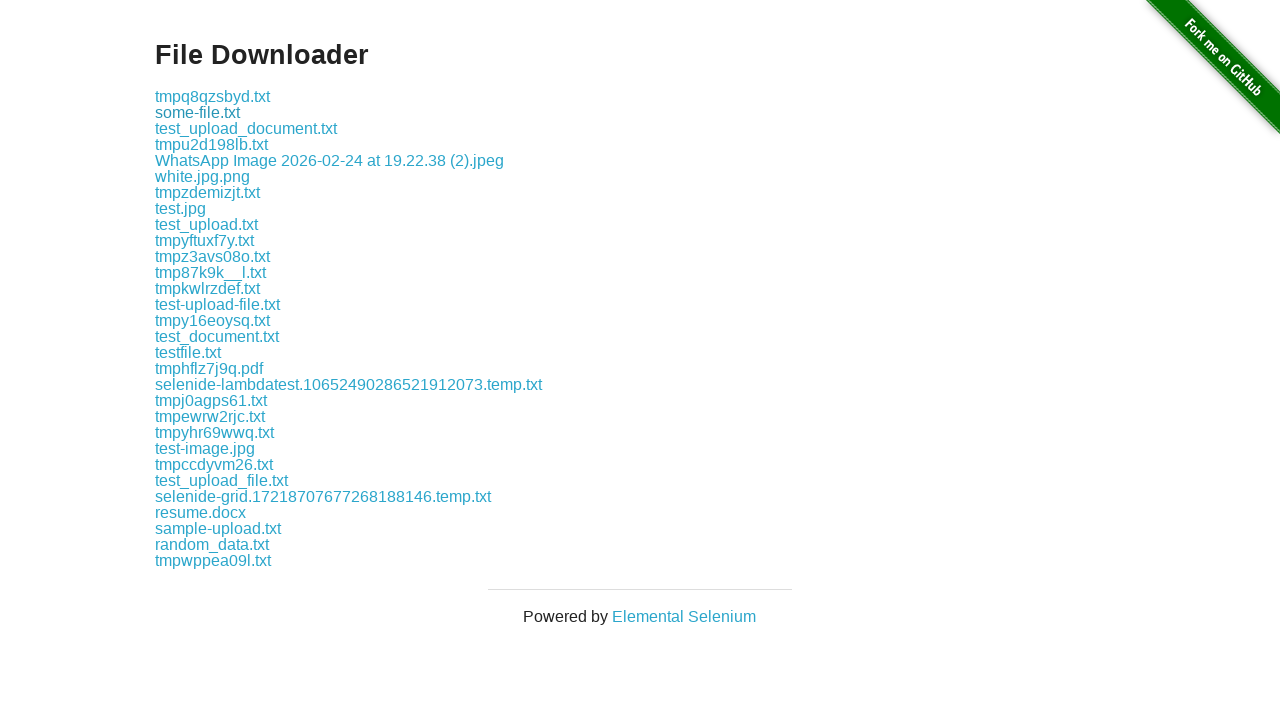

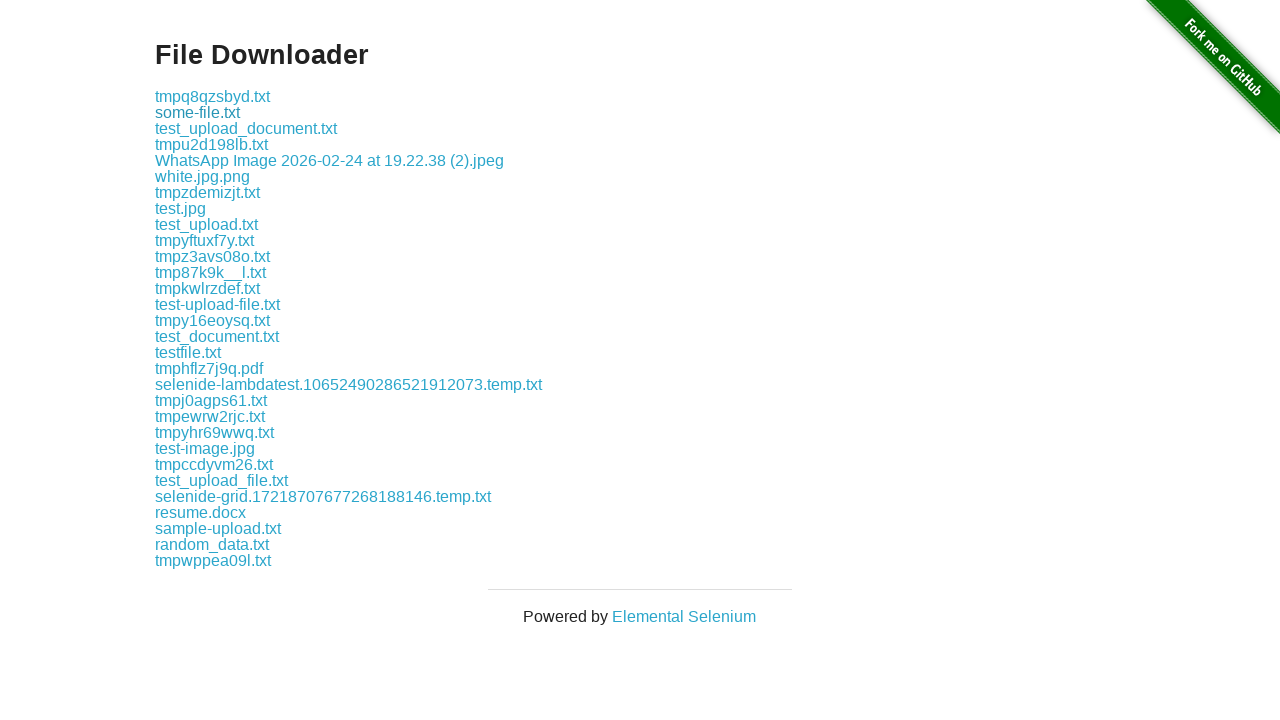